Tests deleting all cookies and refreshing to verify they are cleared

Starting URL: https://bonigarcia.dev/selenium-webdriver-java/cookies.html

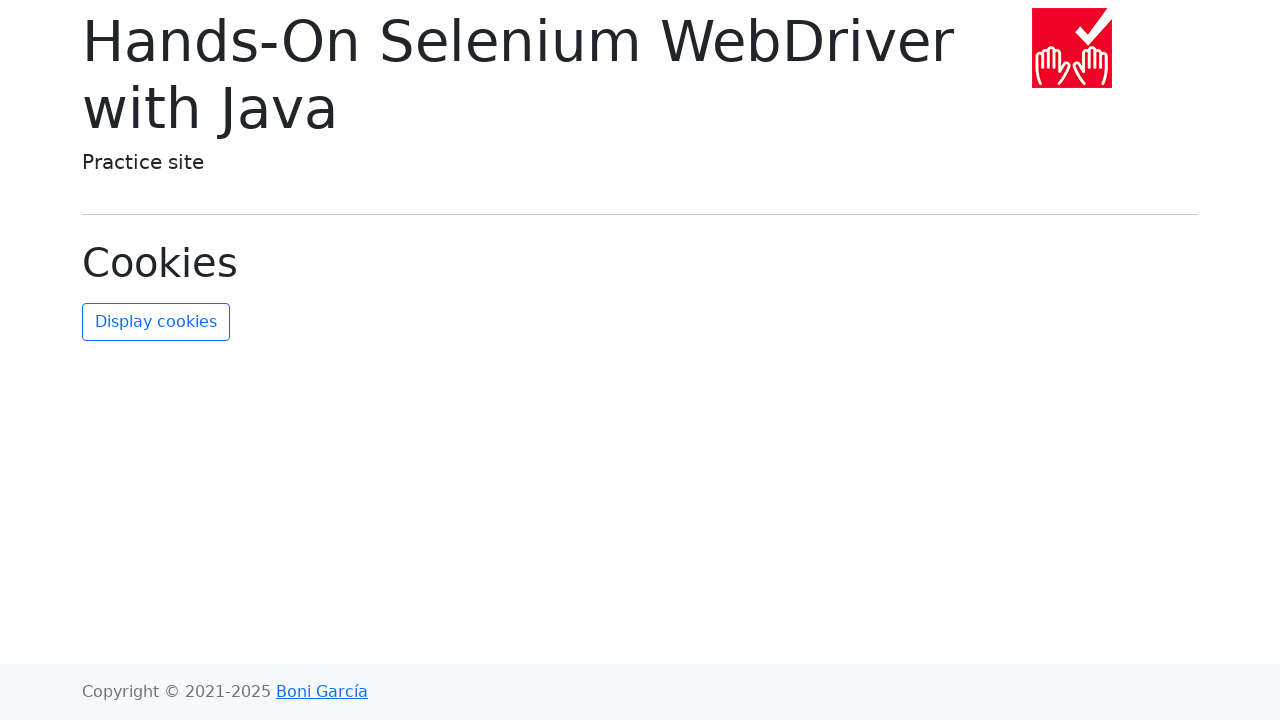

Cleared all cookies from context
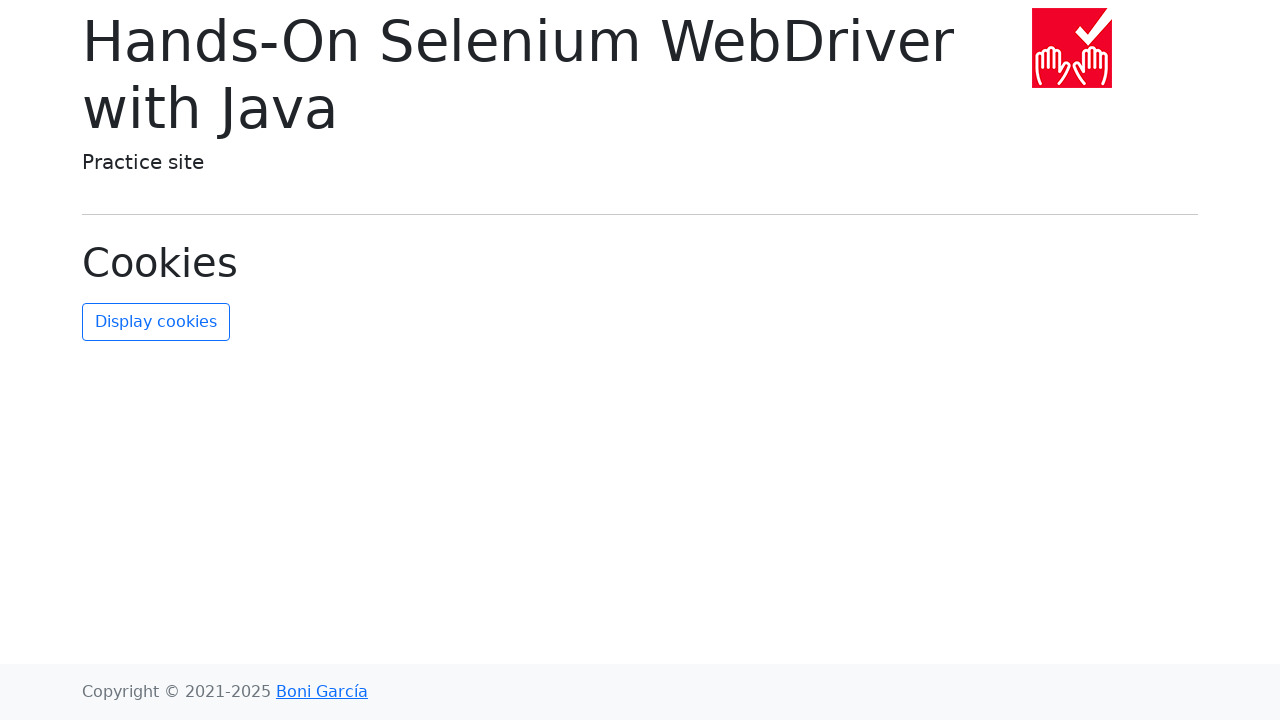

Clicked refresh button to update the page at (156, 322) on #refresh-cookies
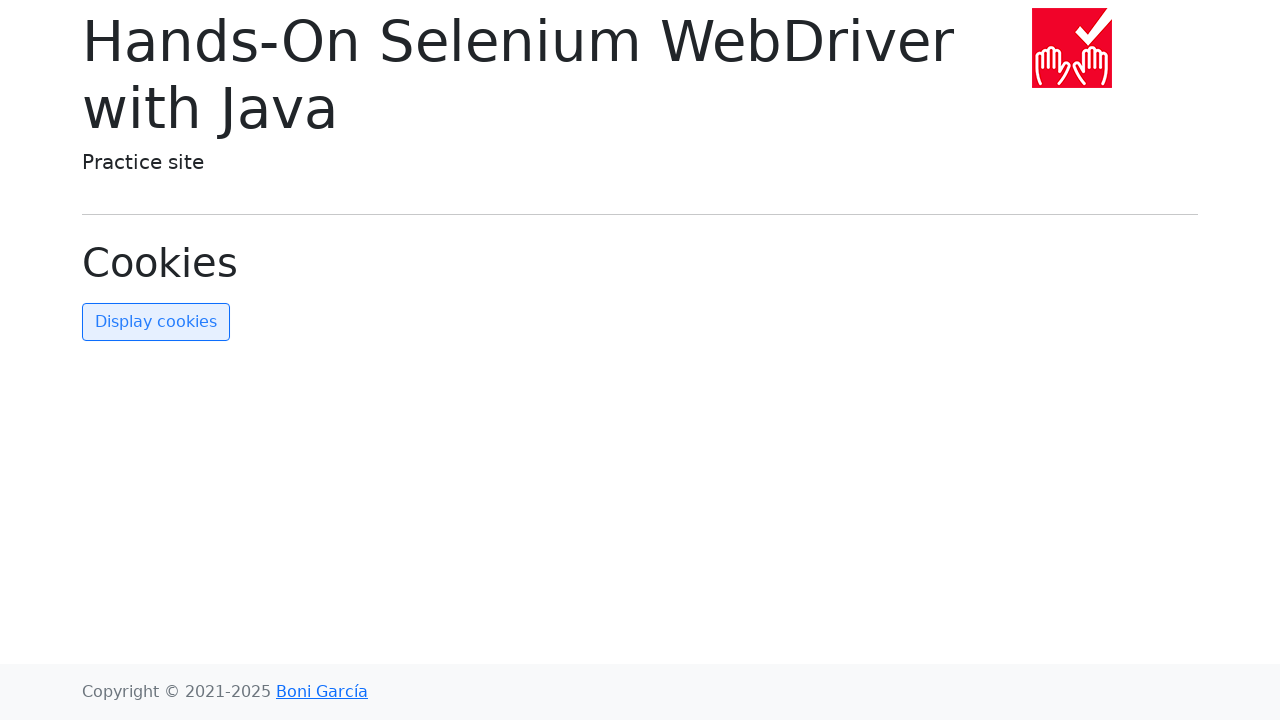

Waited 2000ms for page to update
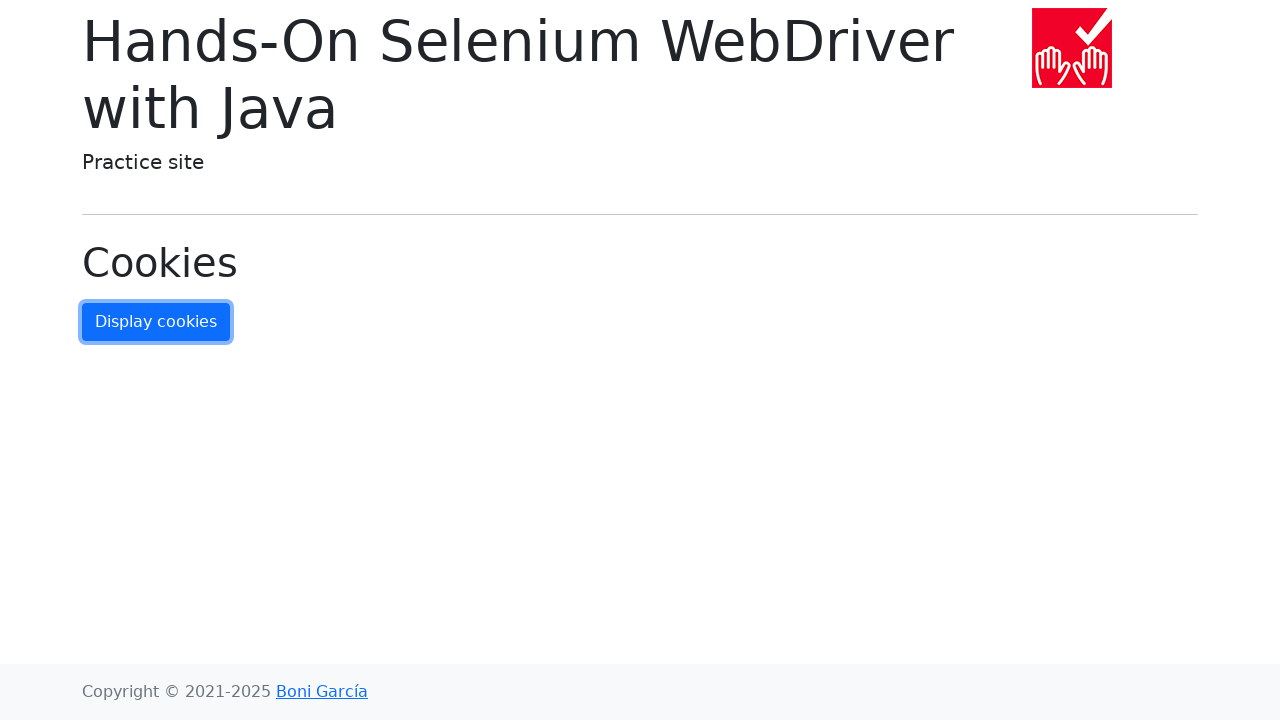

Retrieved cookies from context: 0 cookies found
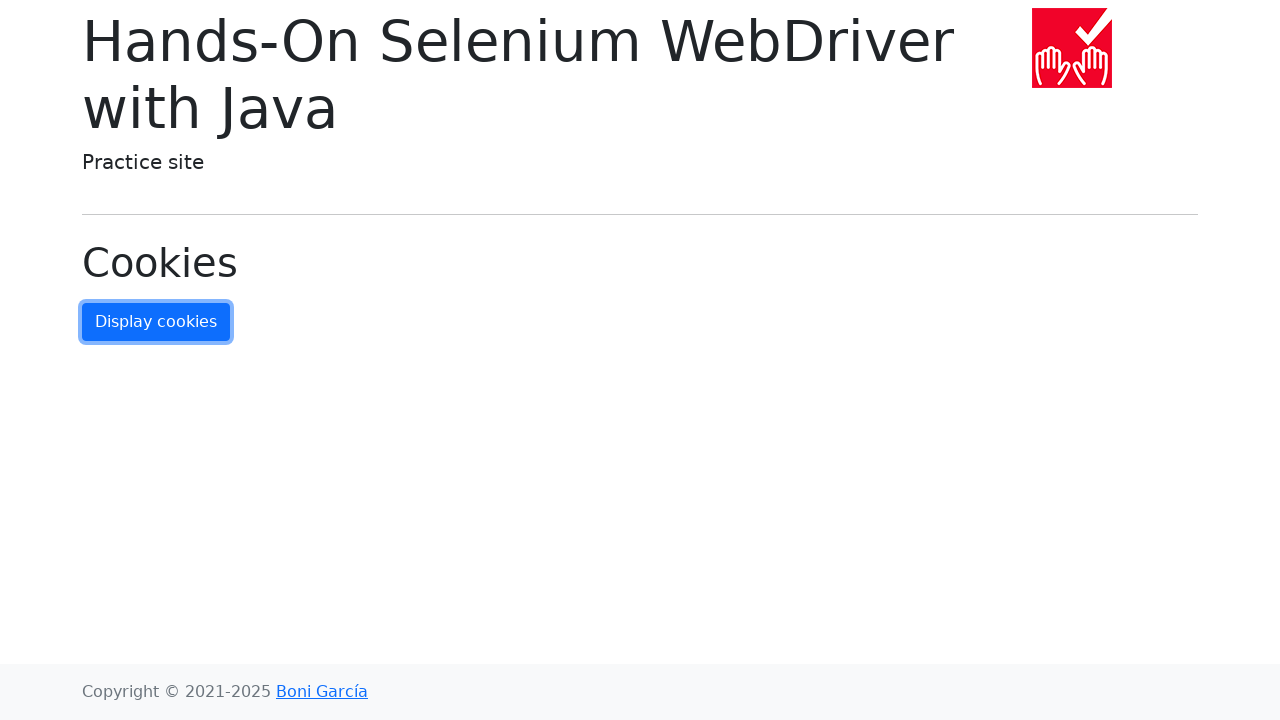

Printed cookies after deletion
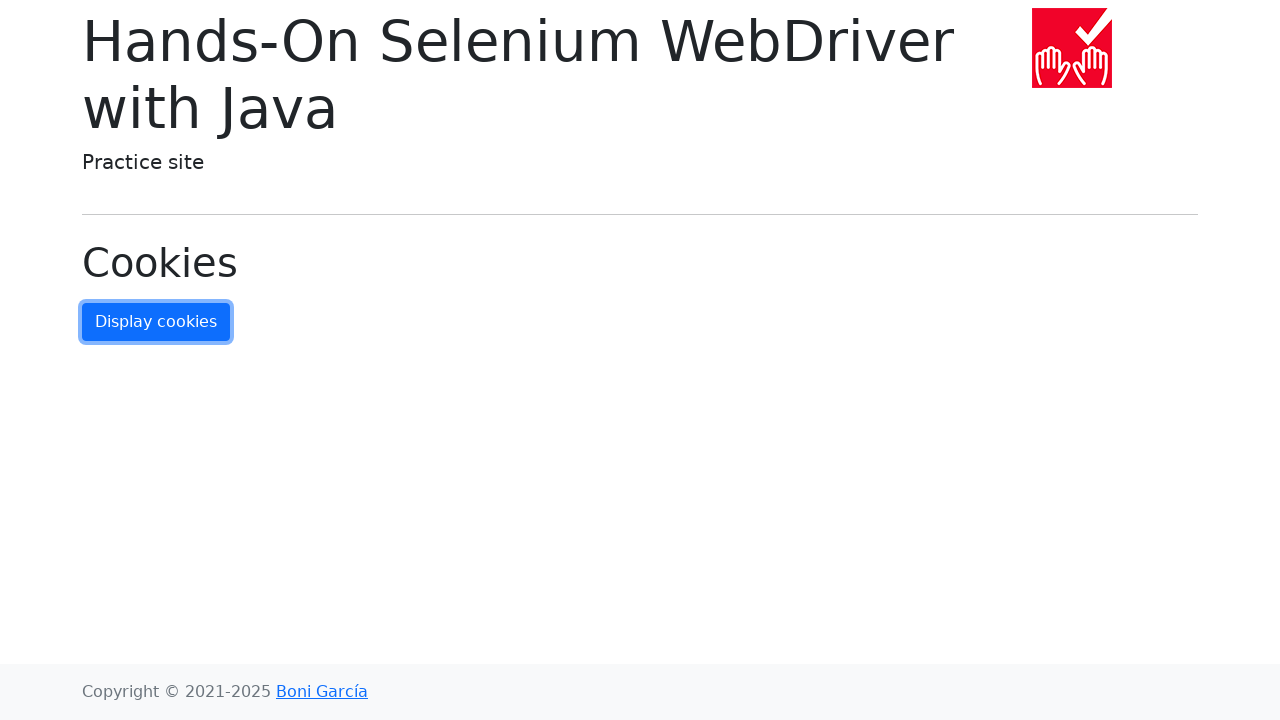

Asserted that all cookies were successfully deleted
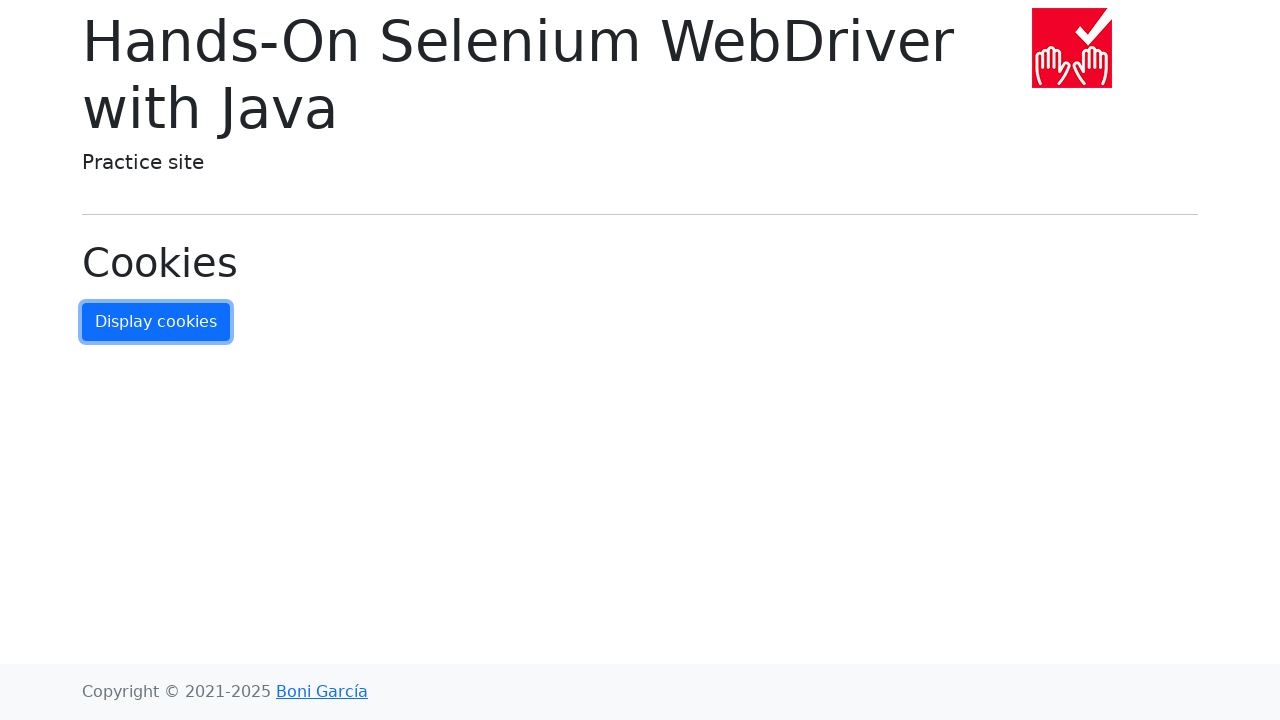

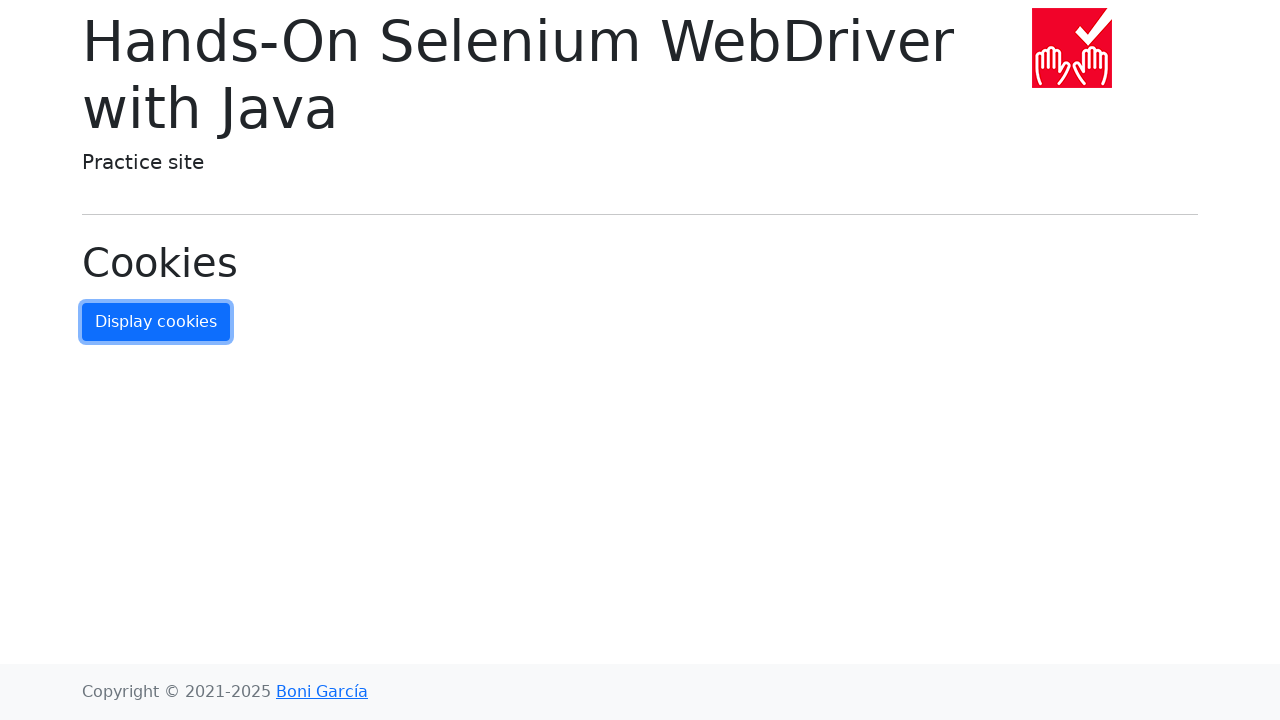